Tests dropdown menu functionality by selecting options from a dropdown using both index and visible text methods

Starting URL: https://www.globalsqa.com/demo-site/select-dropdown-menu/

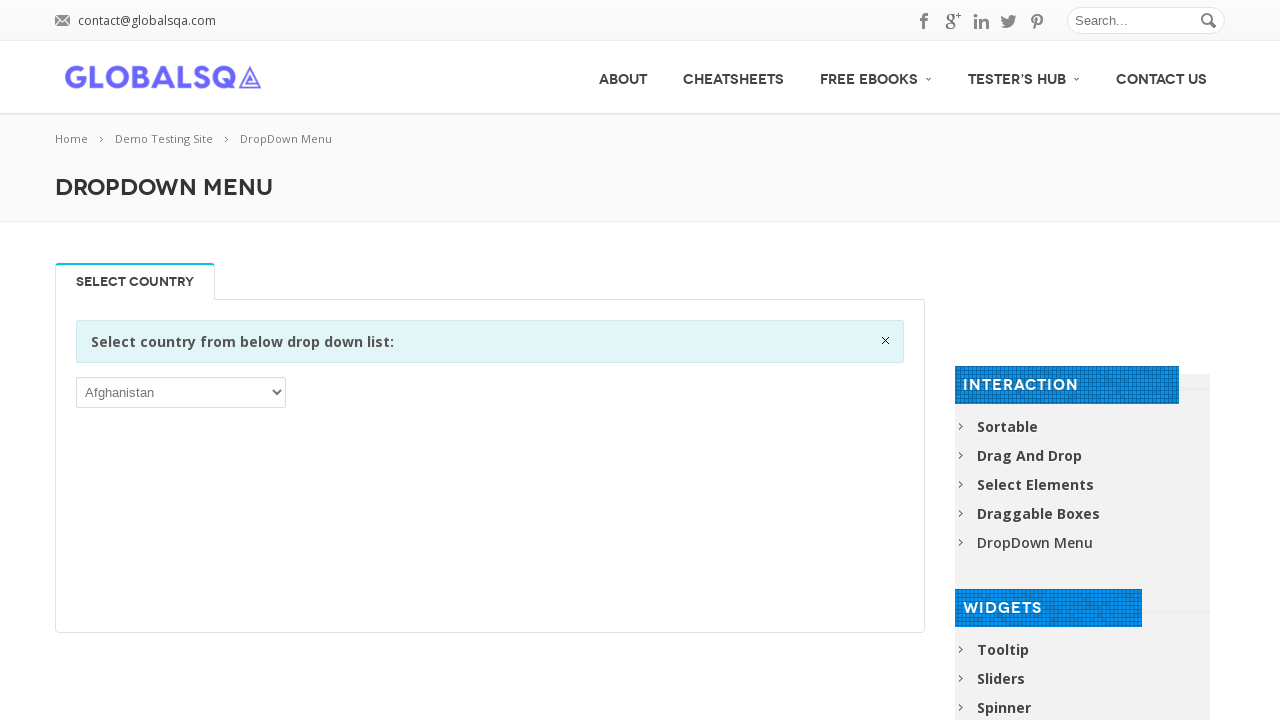

Selected dropdown option by index 7 on //div[@class='single_tab_div resp-tab-content resp-tab-content-active']//p//sele
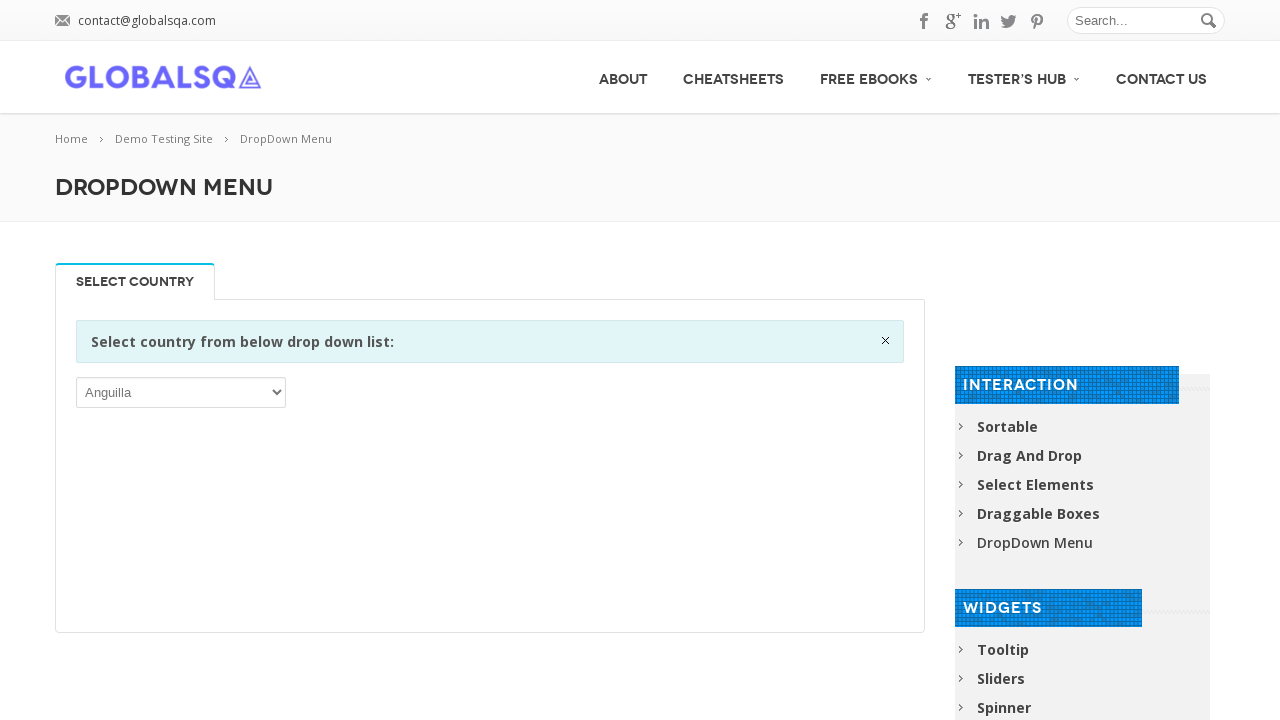

Selected 'Denmark' from dropdown by visible text on //div[@class='single_tab_div resp-tab-content resp-tab-content-active']//p//sele
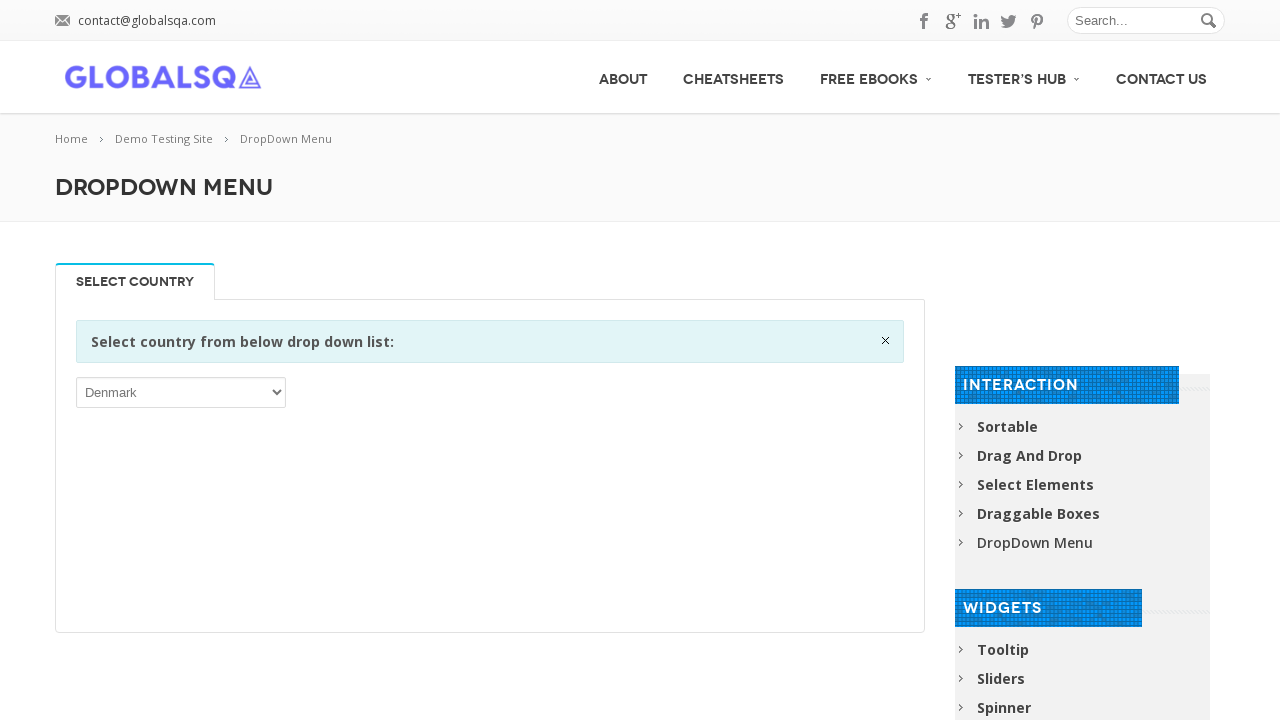

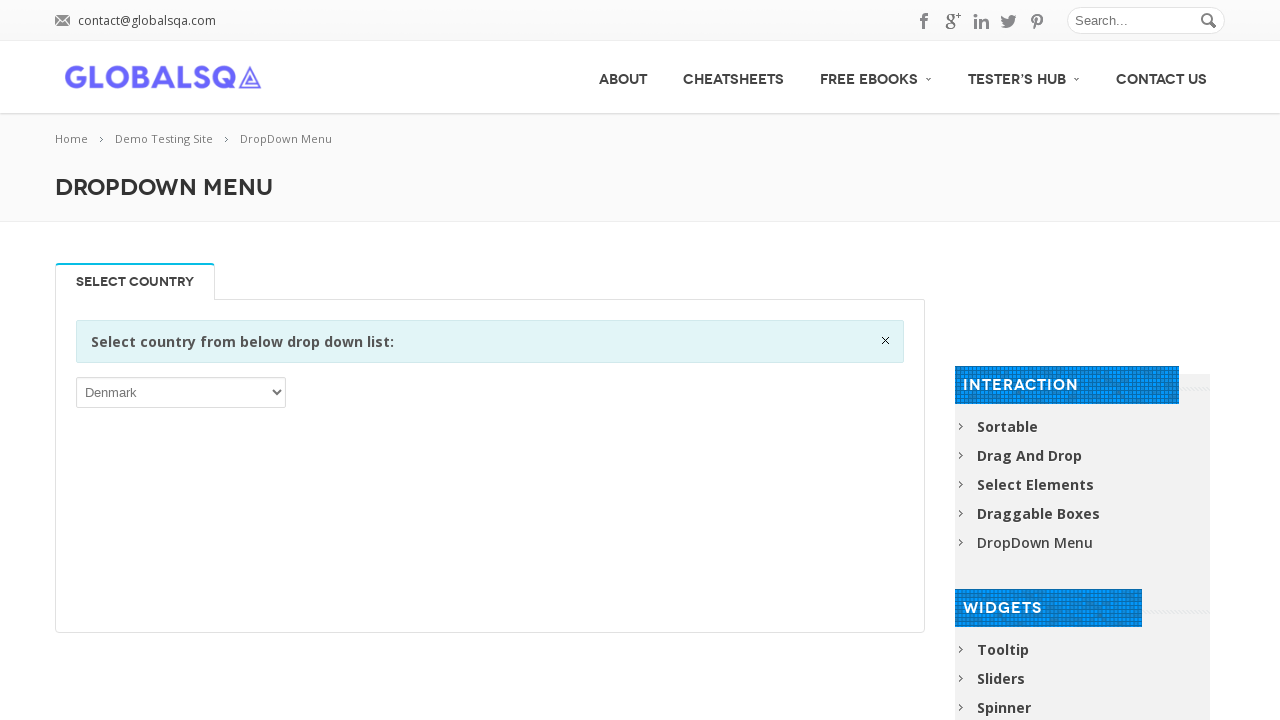